Tests browser navigation functionality by visiting two e-commerce sites, using back/forward buttons, and refreshing the page

Starting URL: https://tokopedia.com

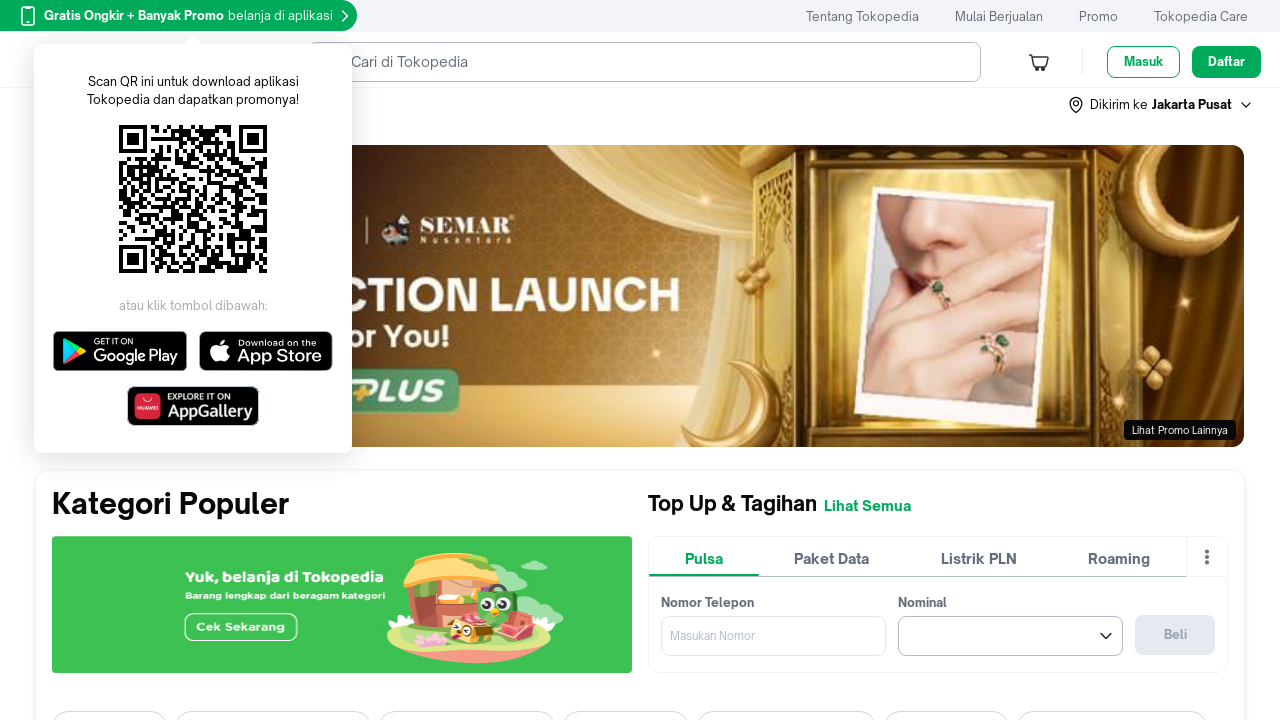

Navigated to Shopee e-commerce site
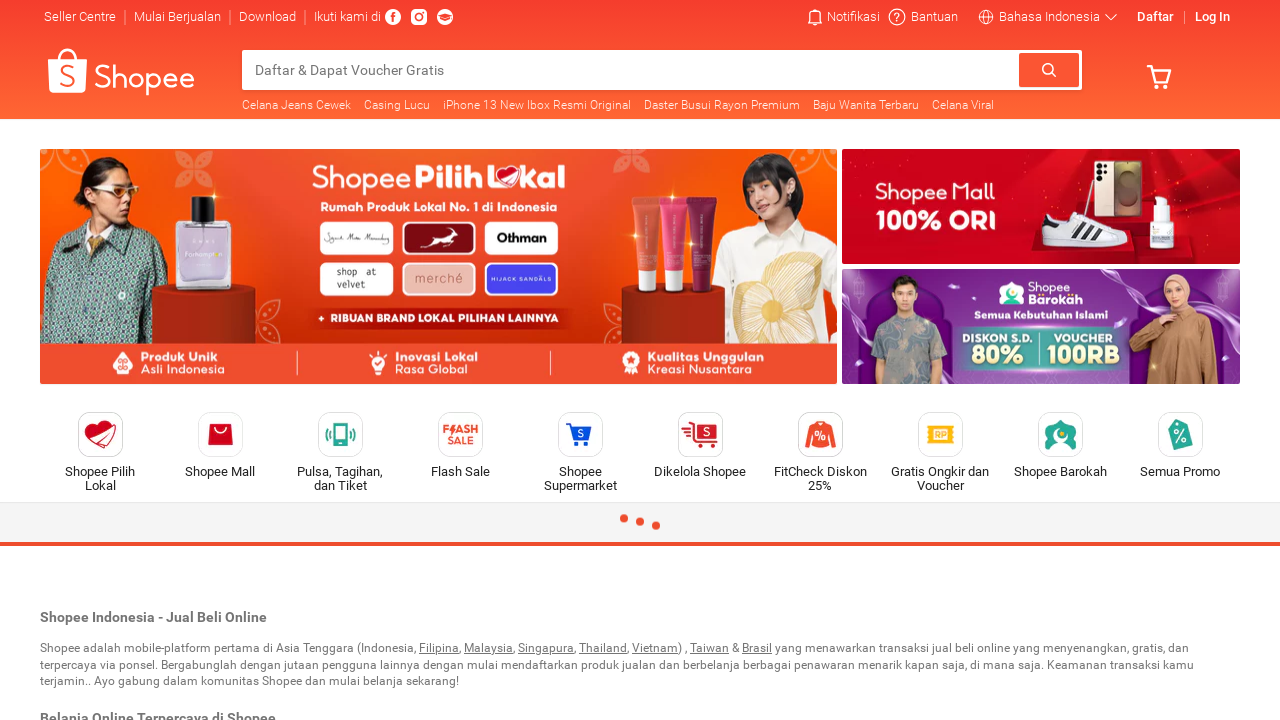

Used back button to return to Tokopedia
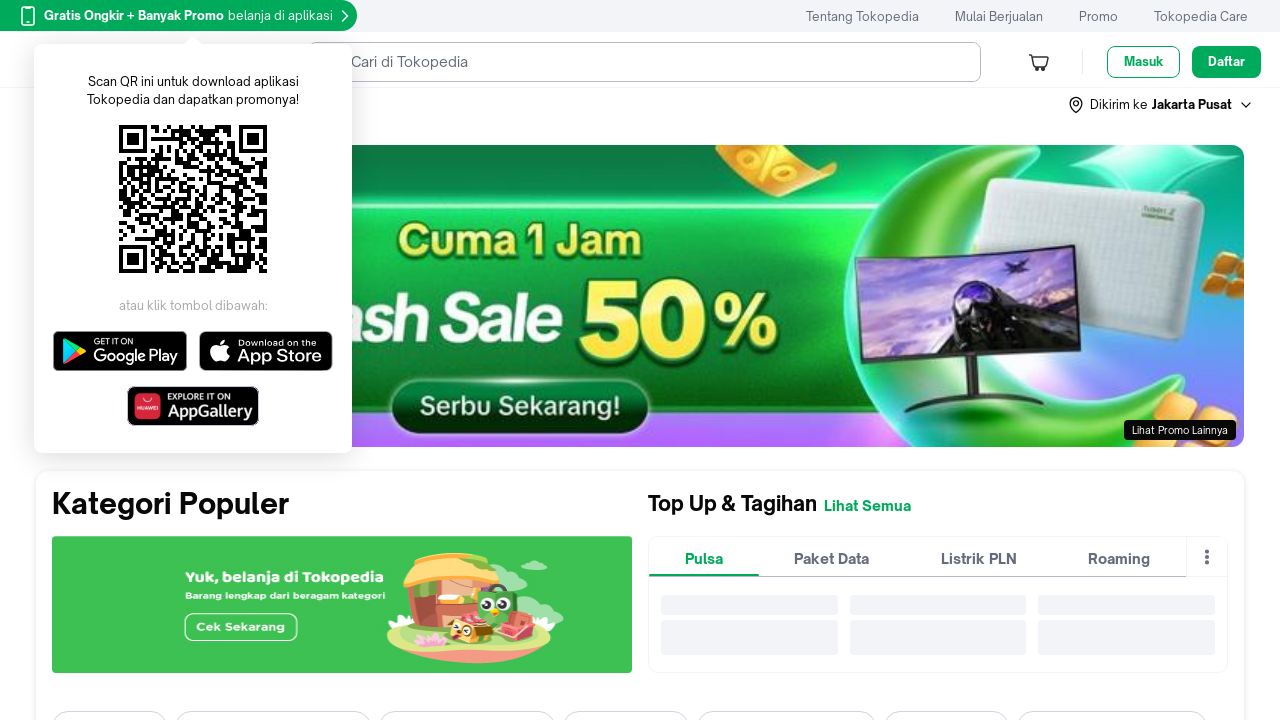

Used forward button to navigate back to Shopee
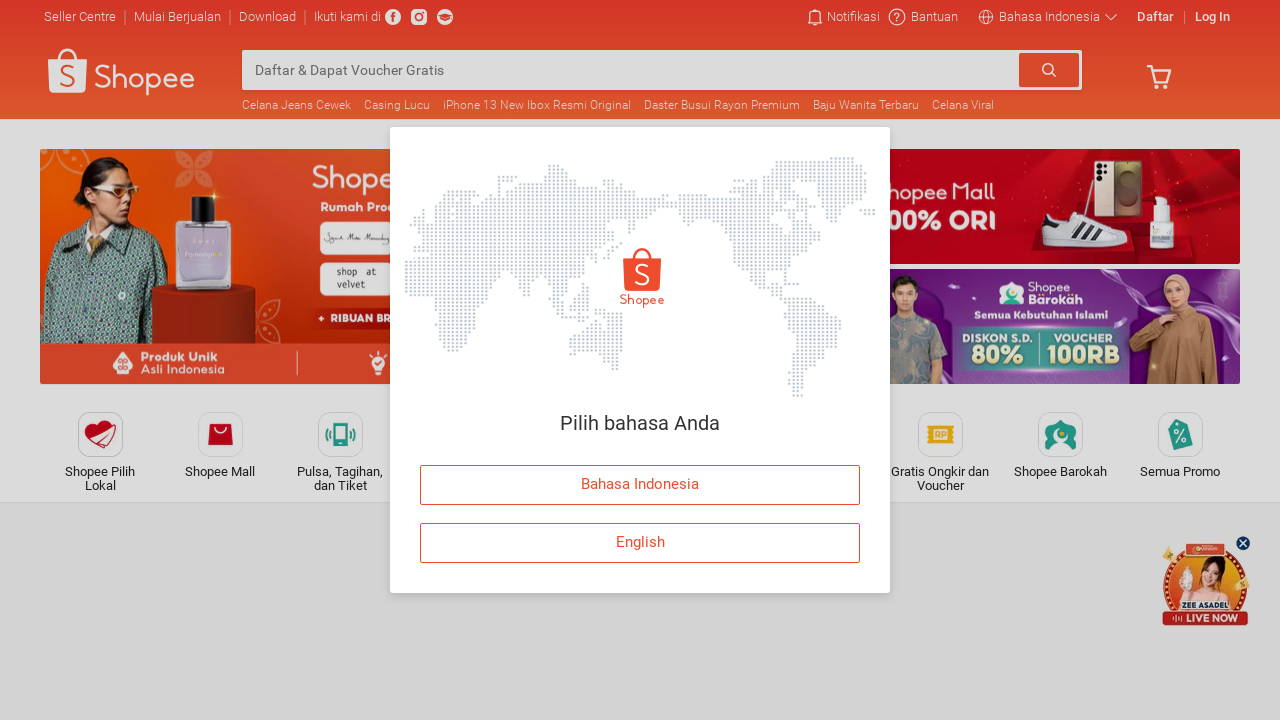

Refreshed the current page
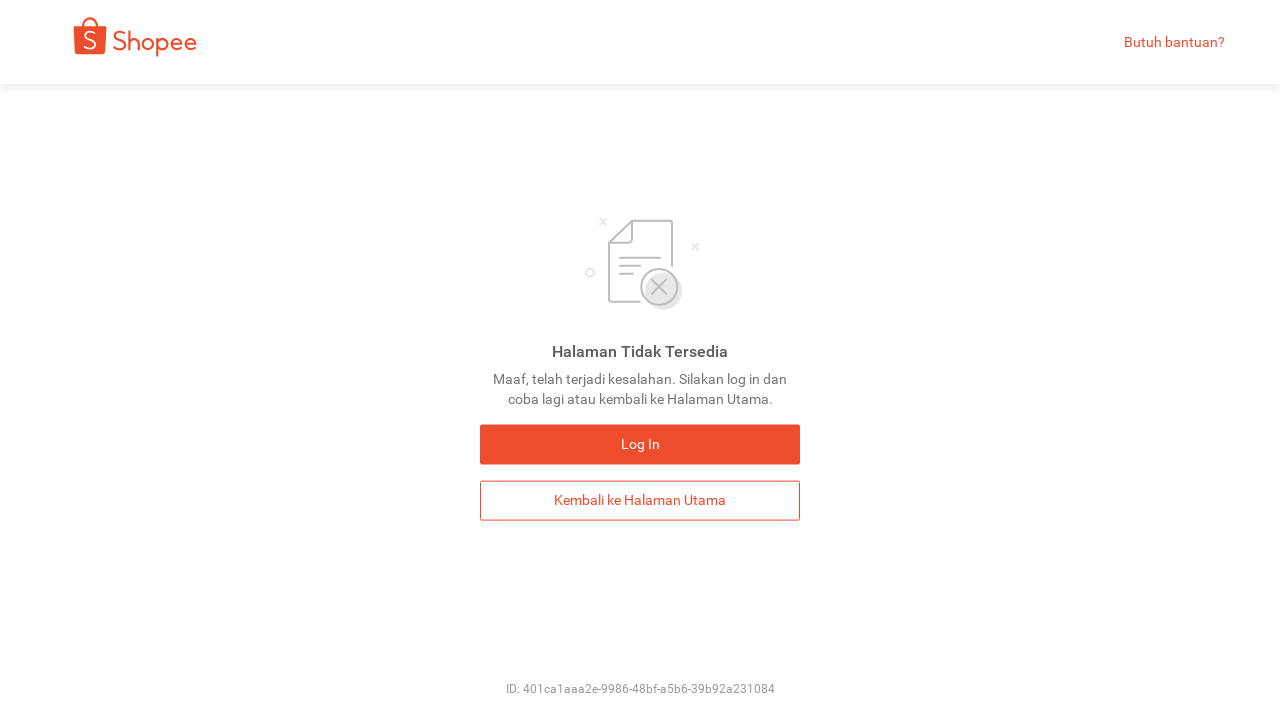

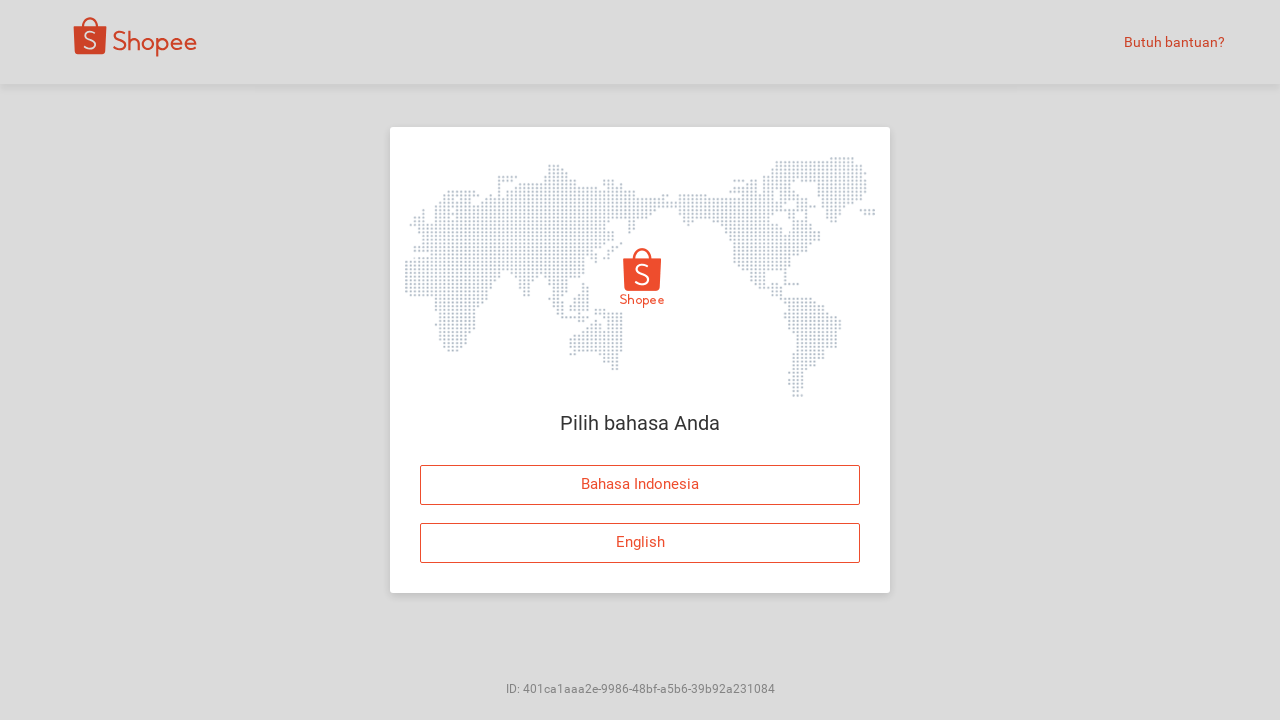